Tests React Semantic UI dropdown by selecting a name option and verifying the selection

Starting URL: https://react.semantic-ui.com/maximize/dropdown-example-selection/

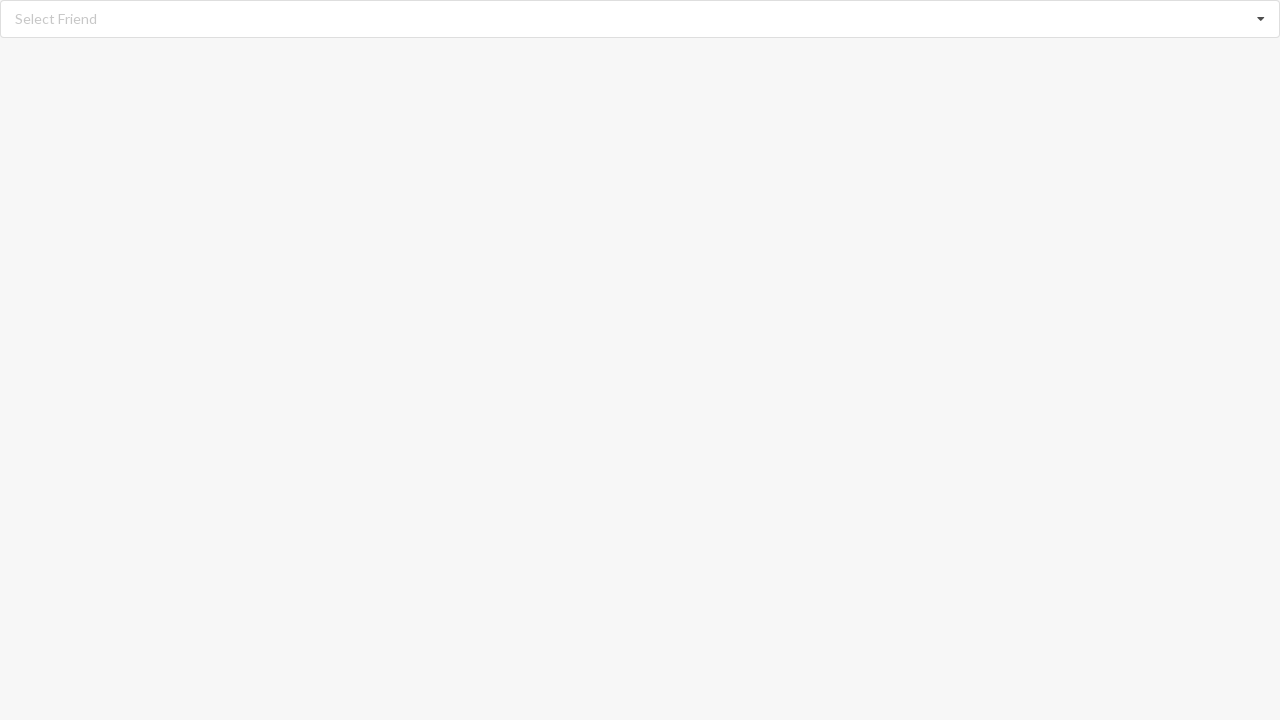

Clicked on the dropdown listbox to open options at (640, 19) on xpath=//div[@role='listbox']
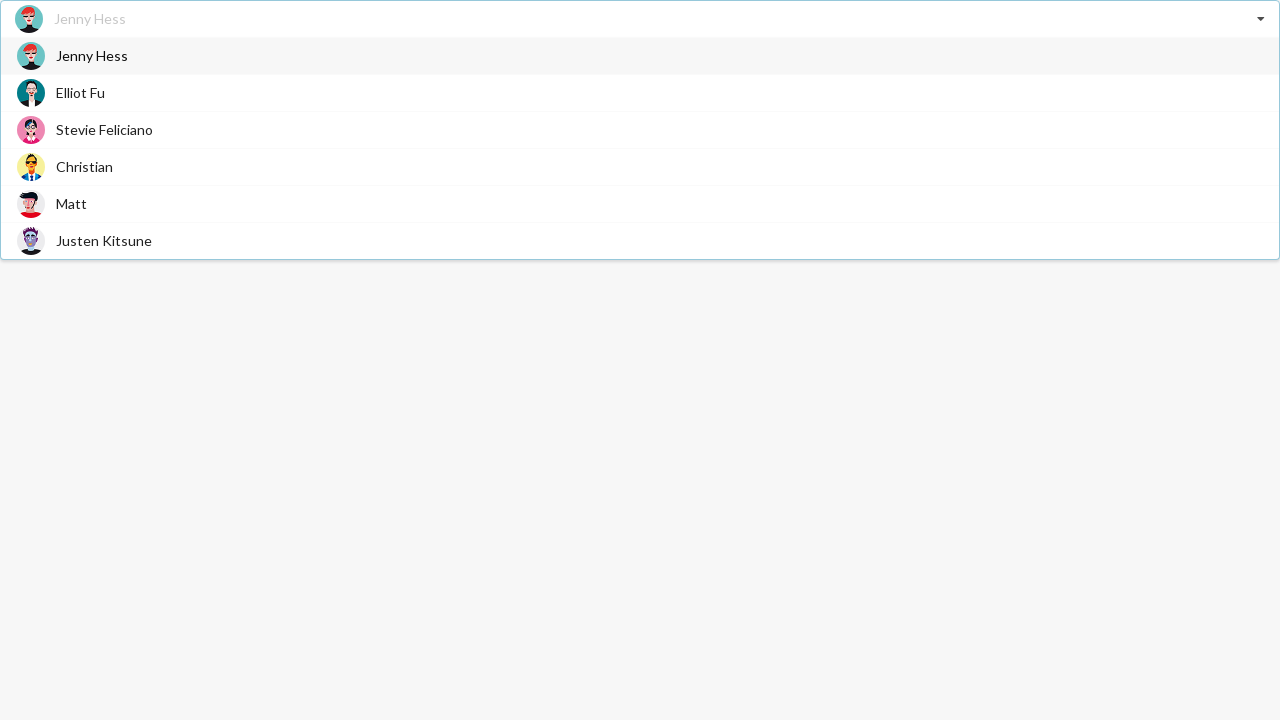

Dropdown options loaded and are visible
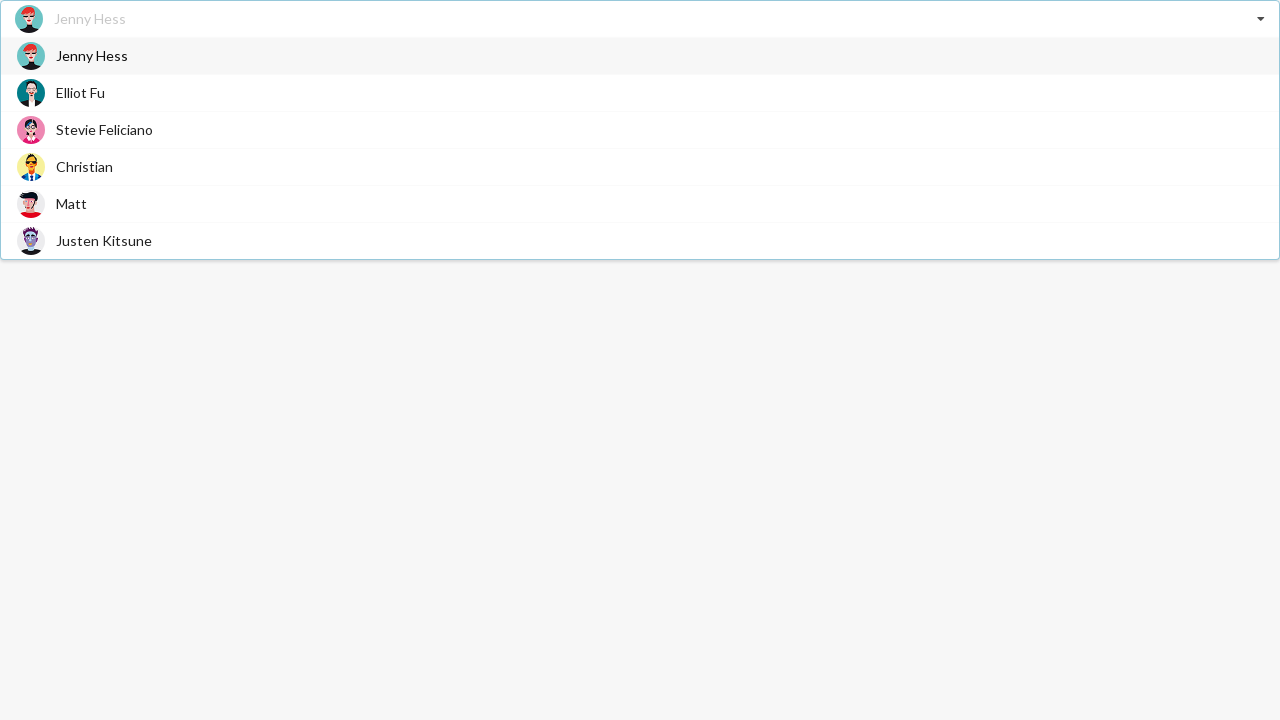

Selected 'Christian' option from dropdown at (84, 166) on xpath=//div[@role='option']/span[text()='Christian']
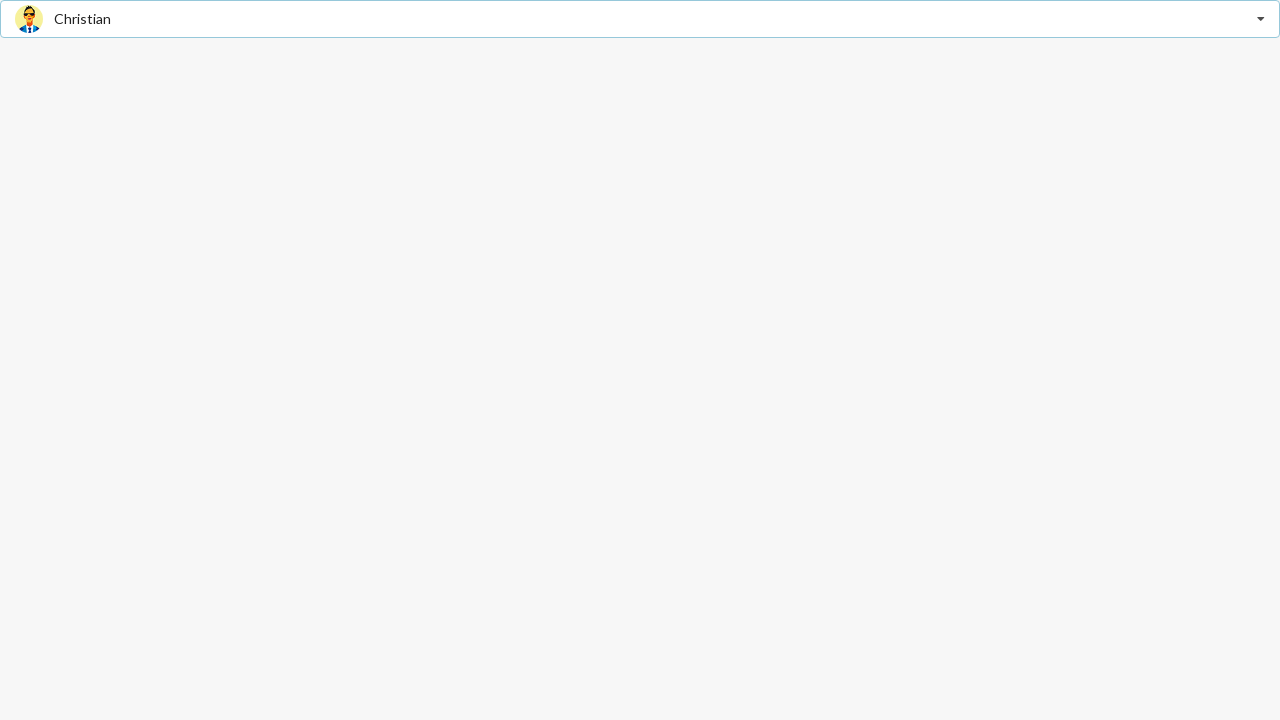

Retrieved selected text from dropdown
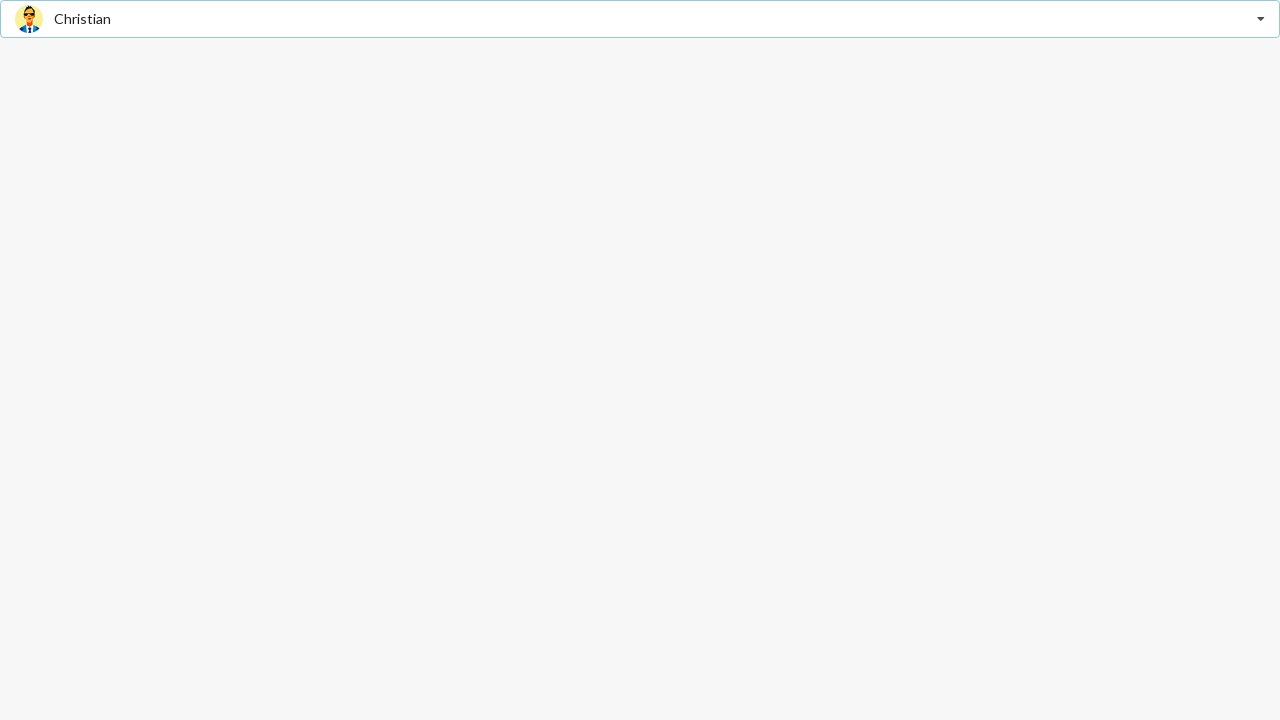

Verified that 'Christian' is correctly selected in the dropdown
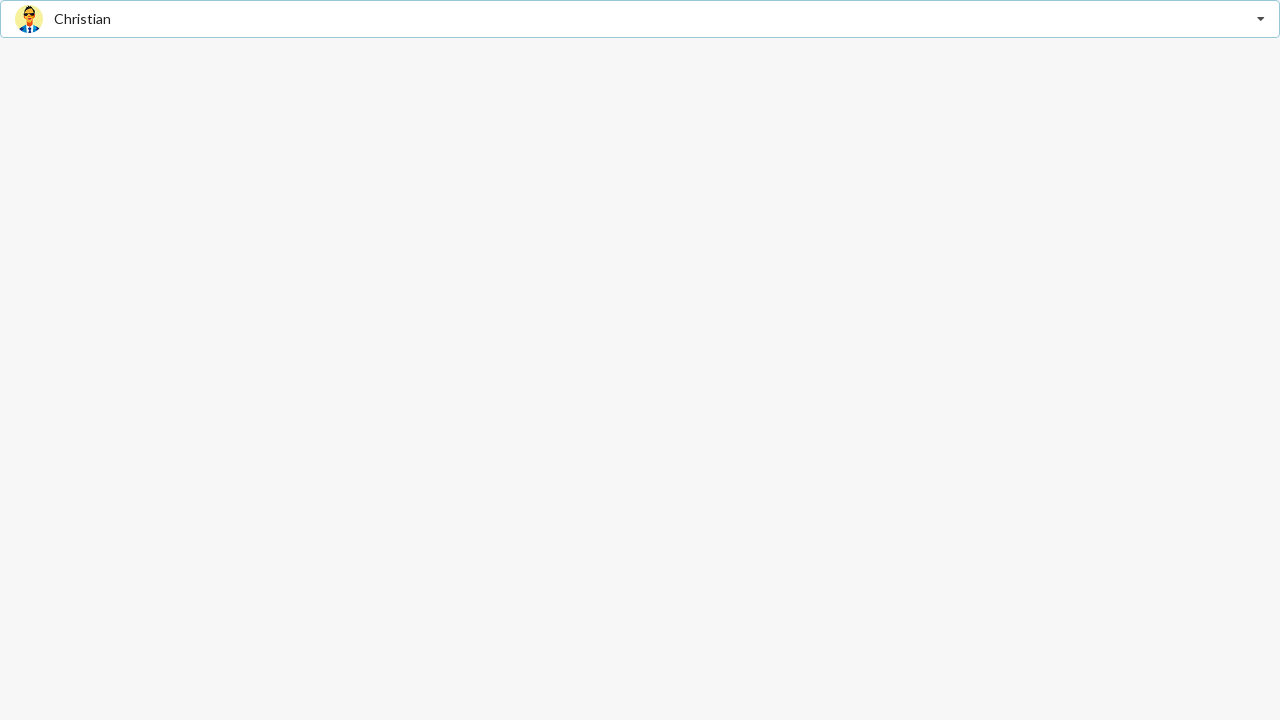

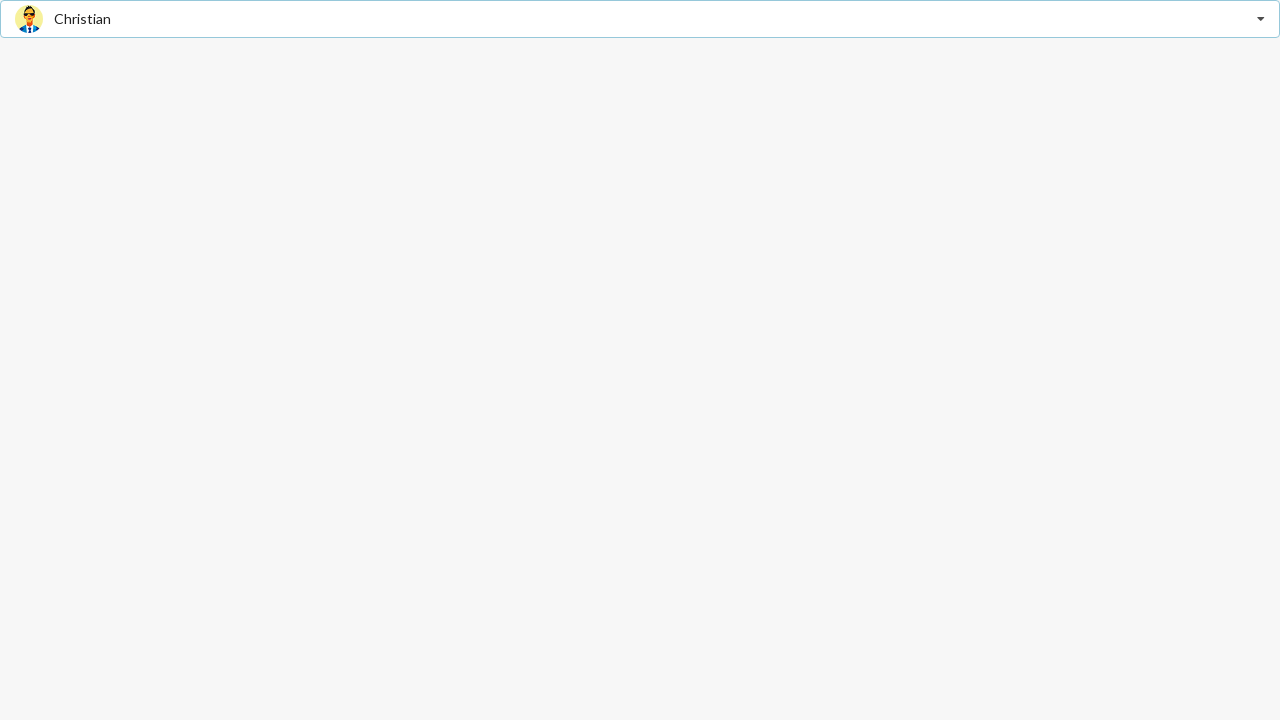